Tests drag and drop functionality on the jQuery UI demo page by dragging an element and dropping it onto a target droppable area within an iframe.

Starting URL: https://jqueryui.com/droppable/

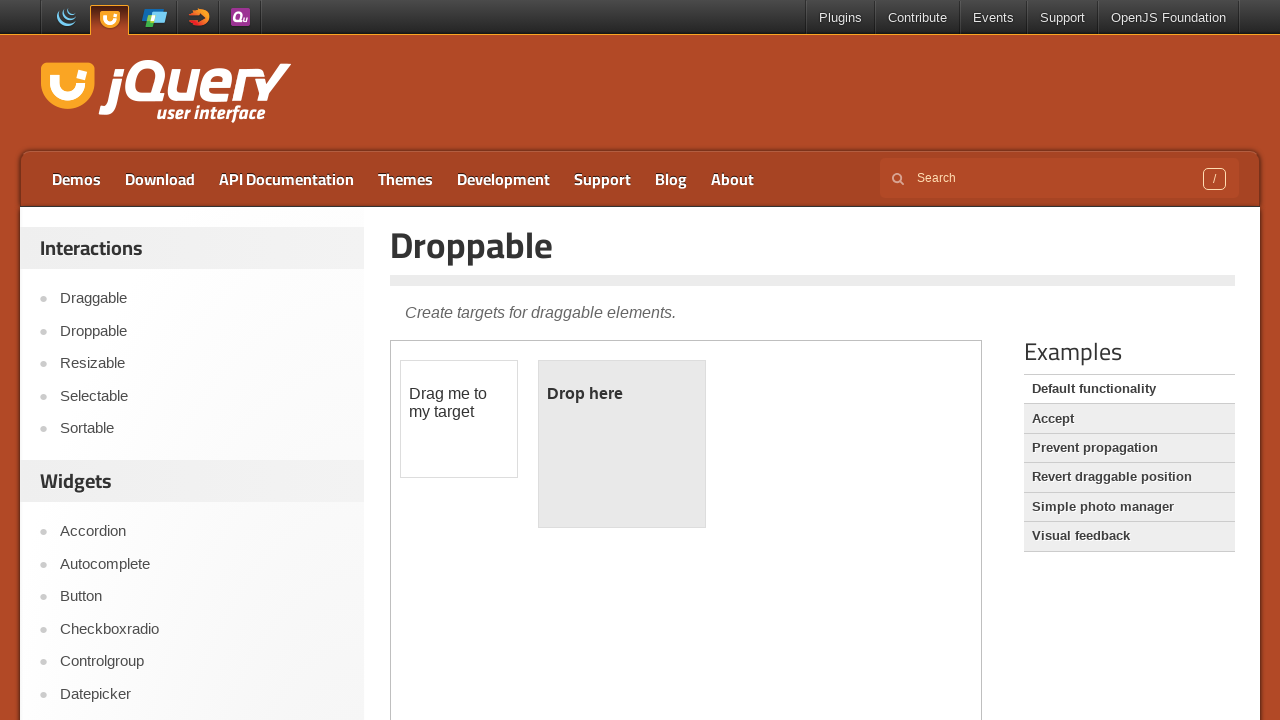

Navigated to jQuery UI droppable demo page
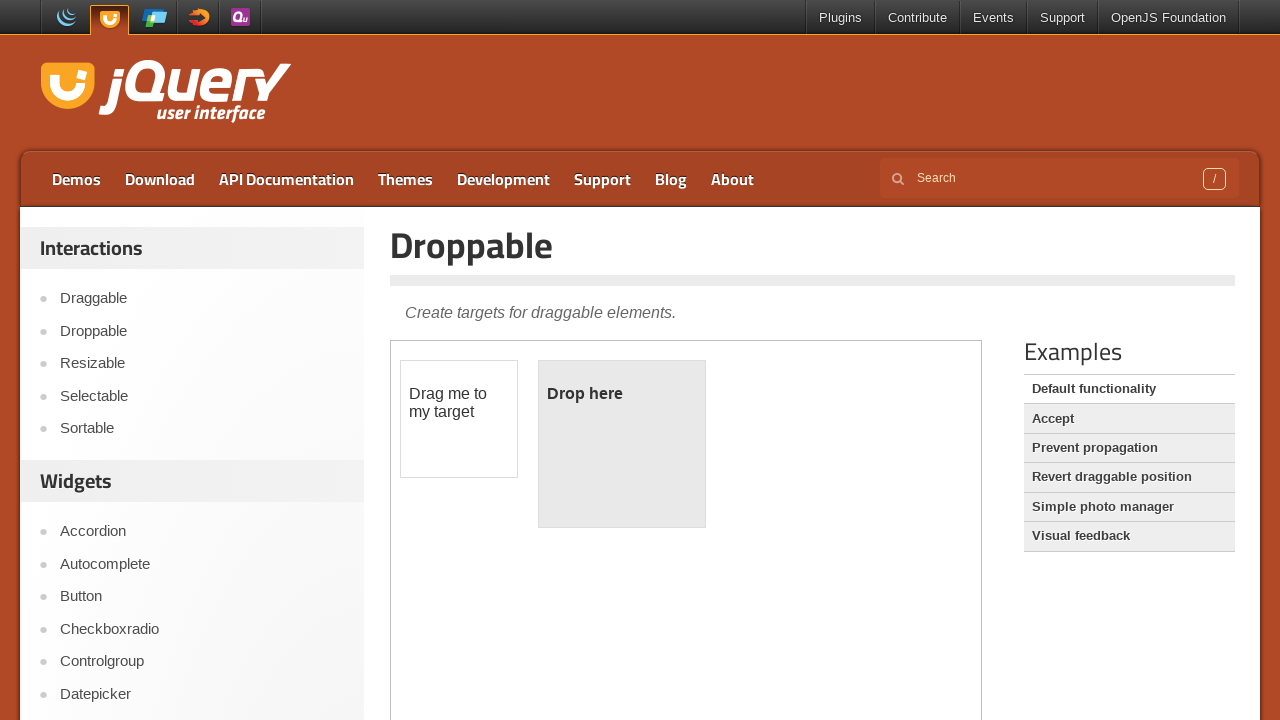

Located the demo iframe
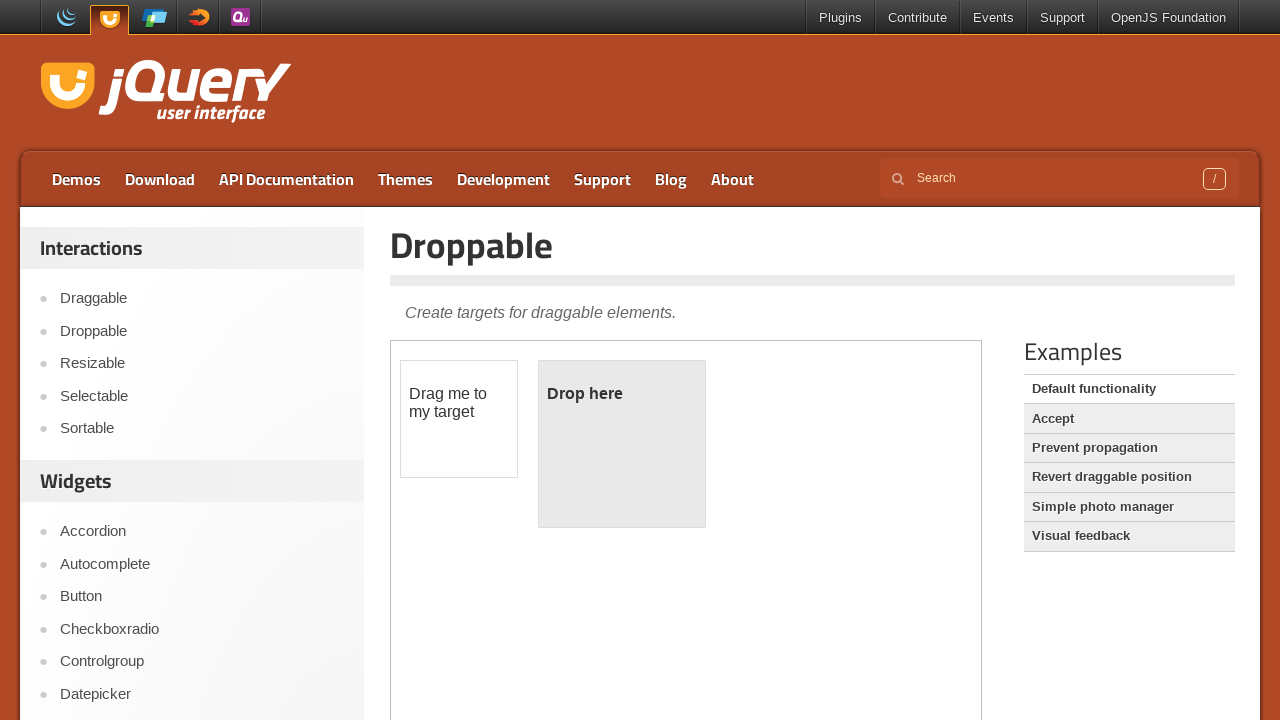

Located the draggable element
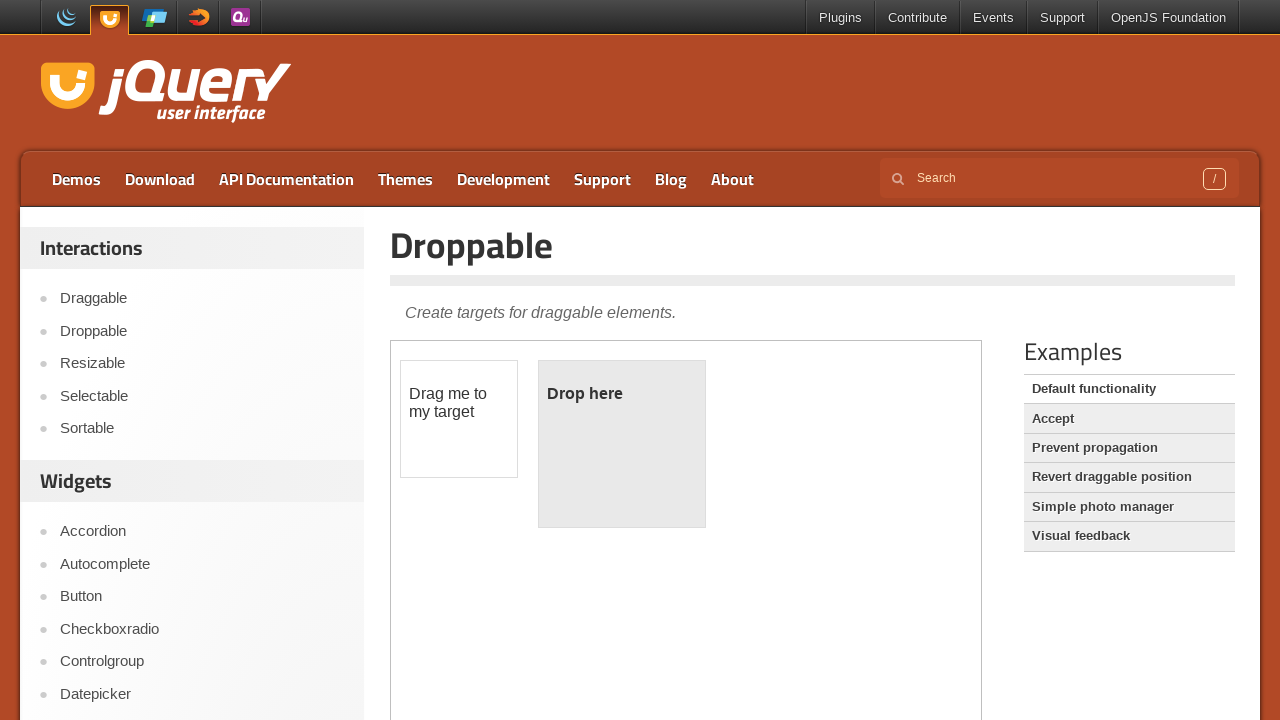

Located the droppable target element
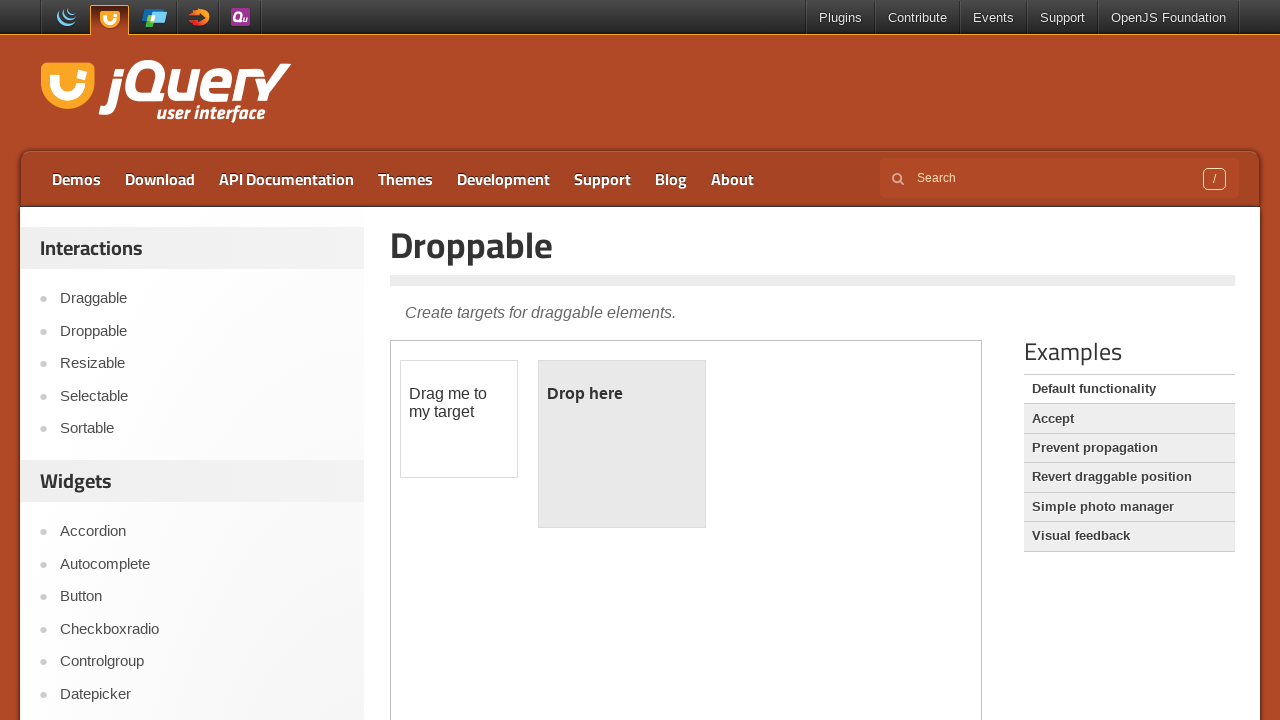

Dragged the draggable element and dropped it onto the droppable area at (622, 444)
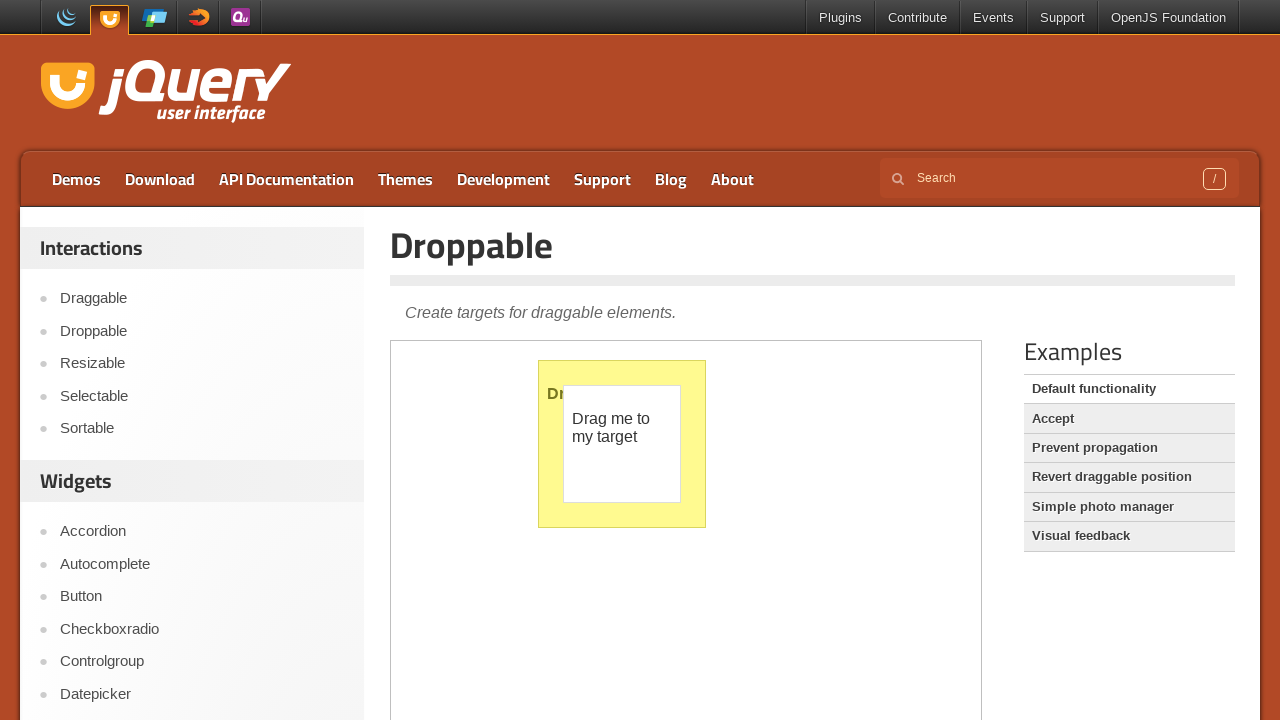

Verified drop was successful - droppable element text changed to 'Dropped!'
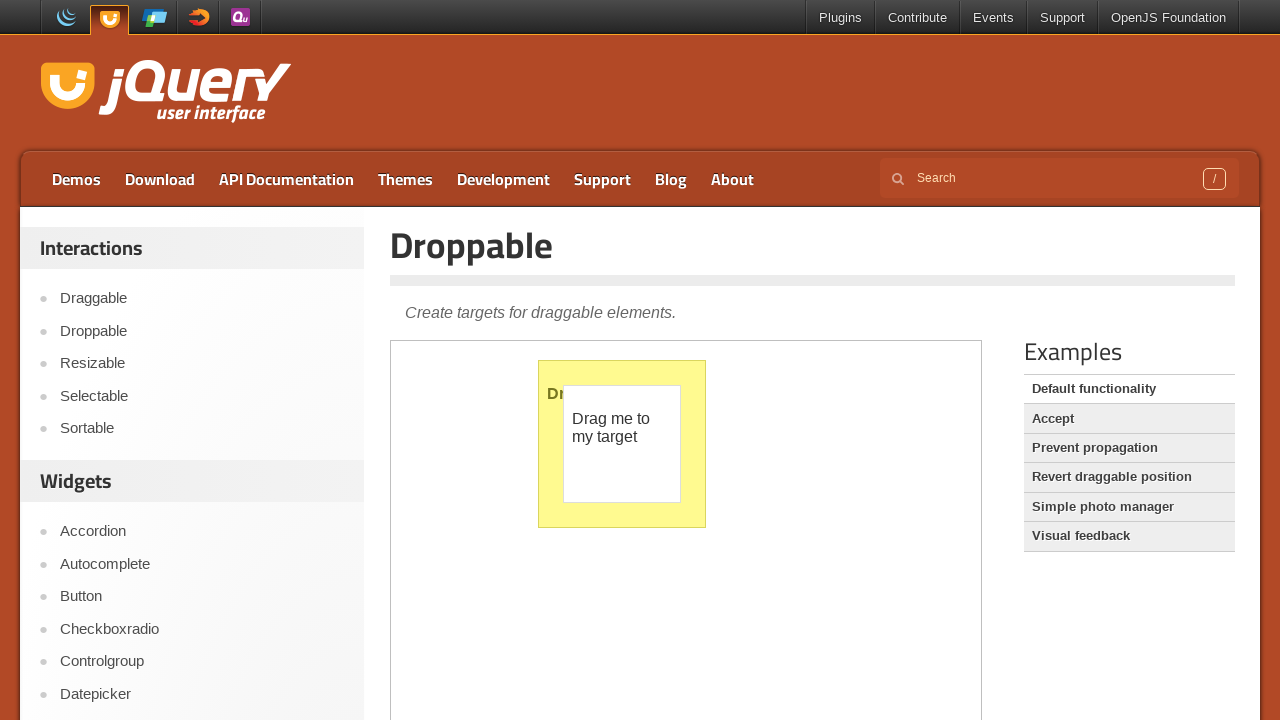

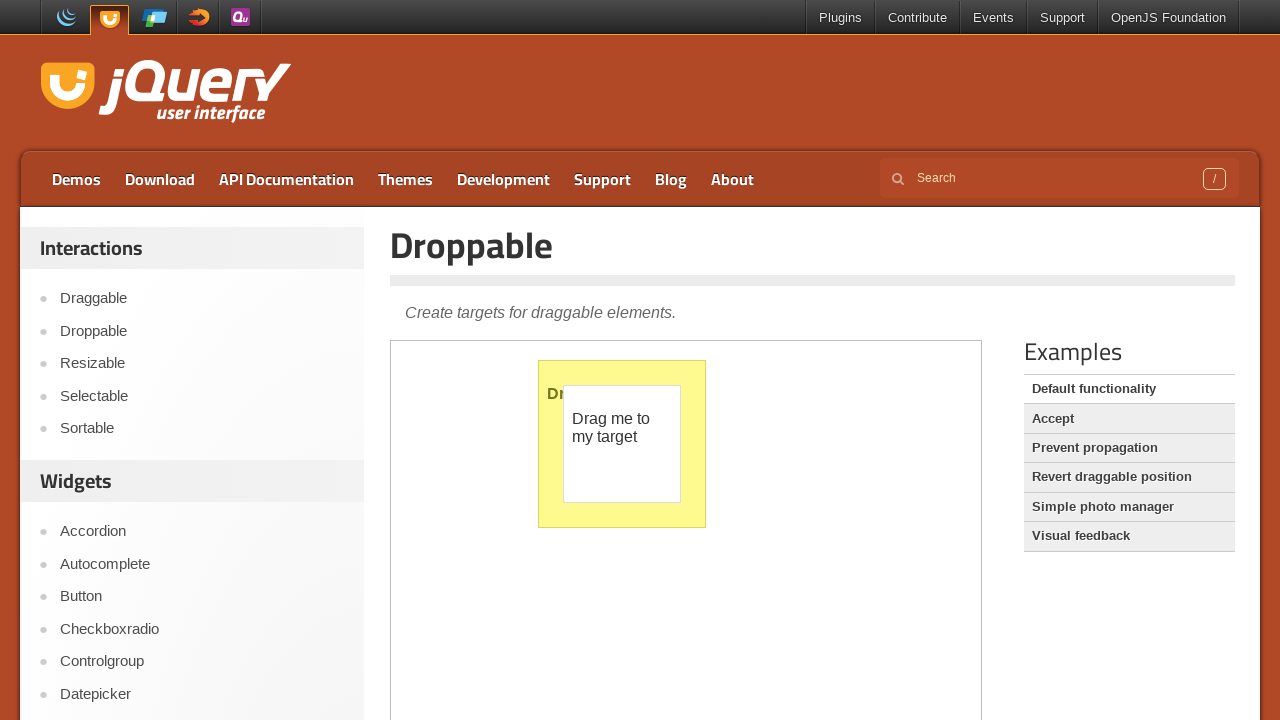